Tests dropdown selection functionality by selecting a country option using its value attribute

Starting URL: https://www.mediacollege.com/internet/samples/html/country-list.html

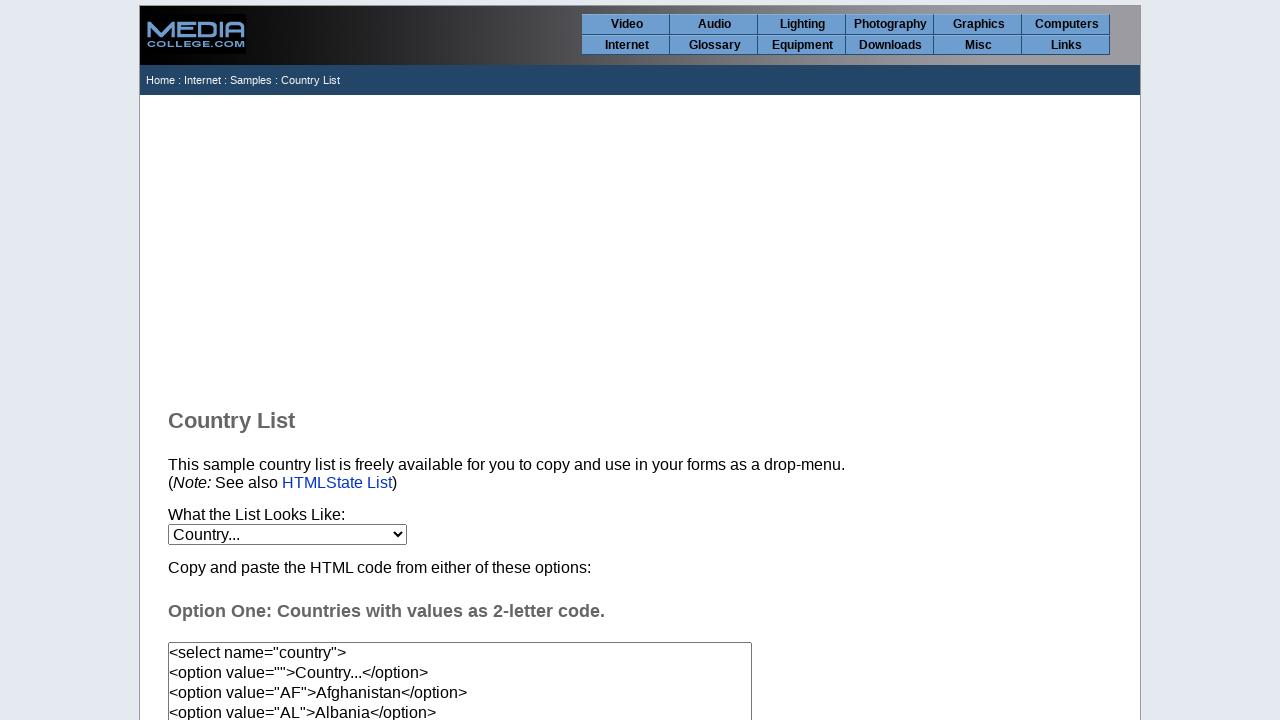

Clicked on the country dropdown to open it at (288, 534) on xpath=//*[@id="content"]/p[2]/select
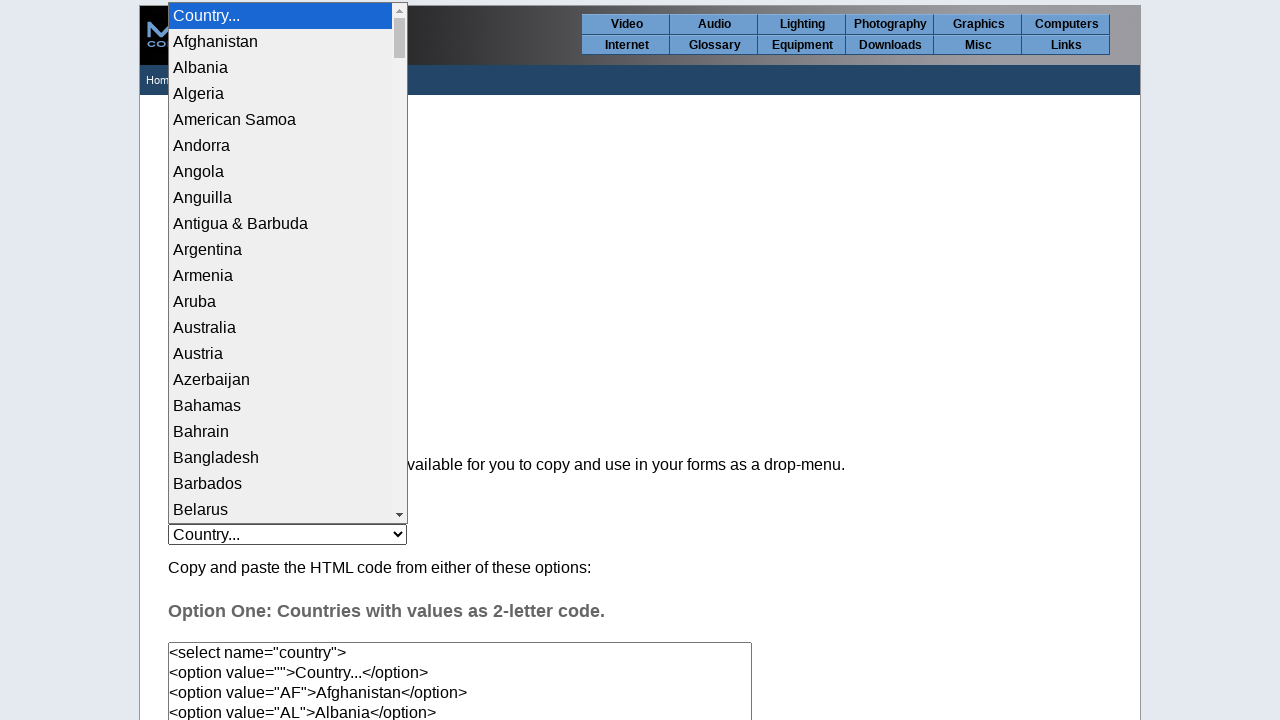

Selected Afghanistan (value='AF') from the dropdown on //*[@id="content"]/p[2]/select
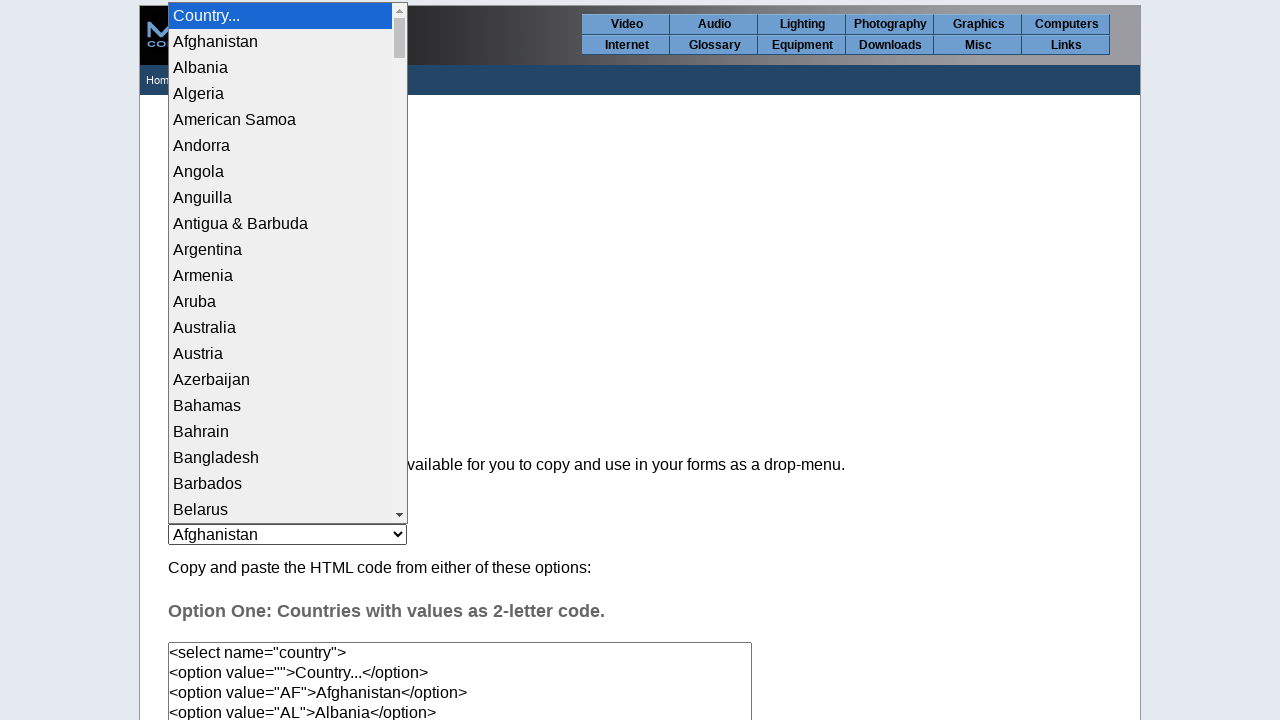

Clicked on the dropdown again to verify the selection at (288, 534) on xpath=//*[@id="content"]/p[2]/select
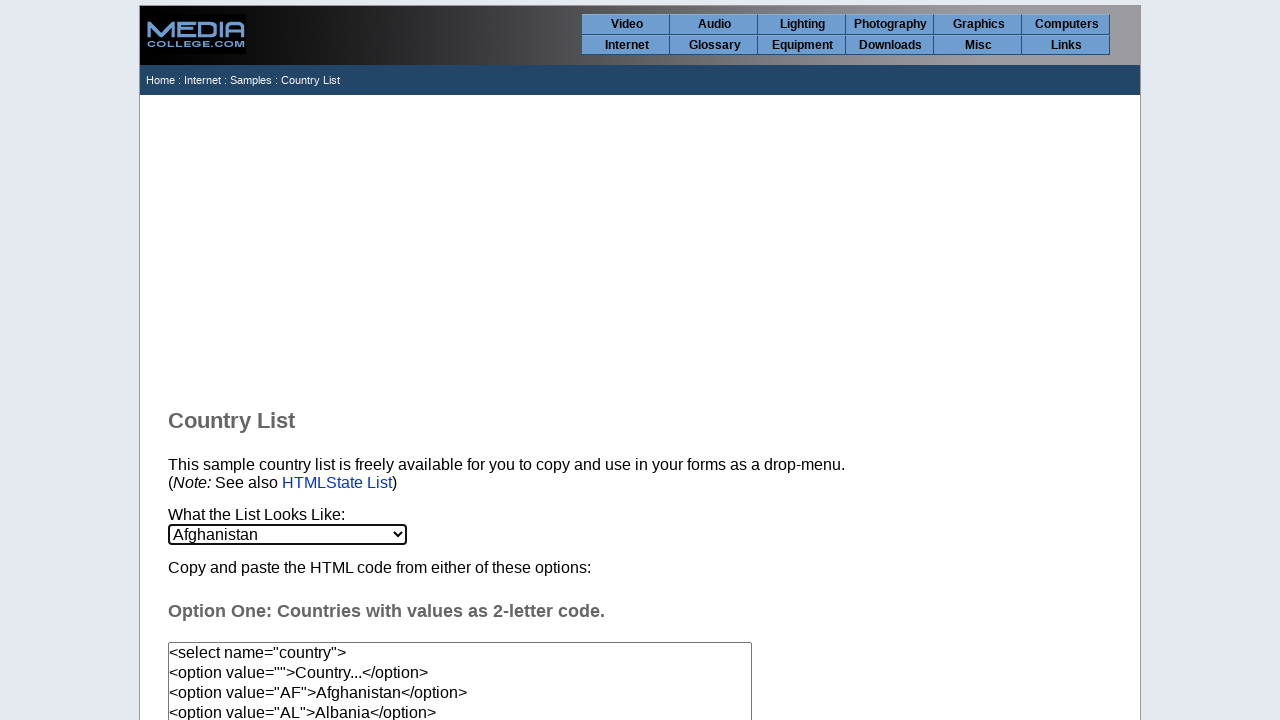

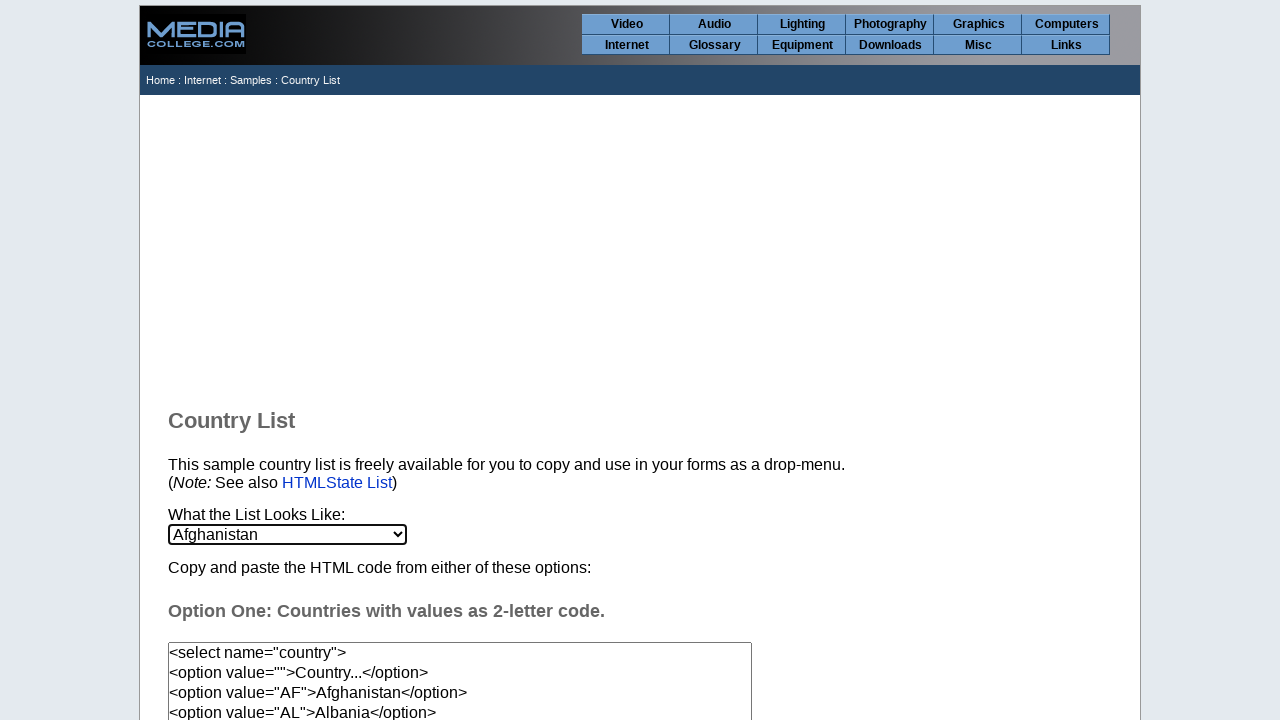